Navigates to Tech With Tim website and verifies the page loads by checking the title

Starting URL: https://techwithtim.net

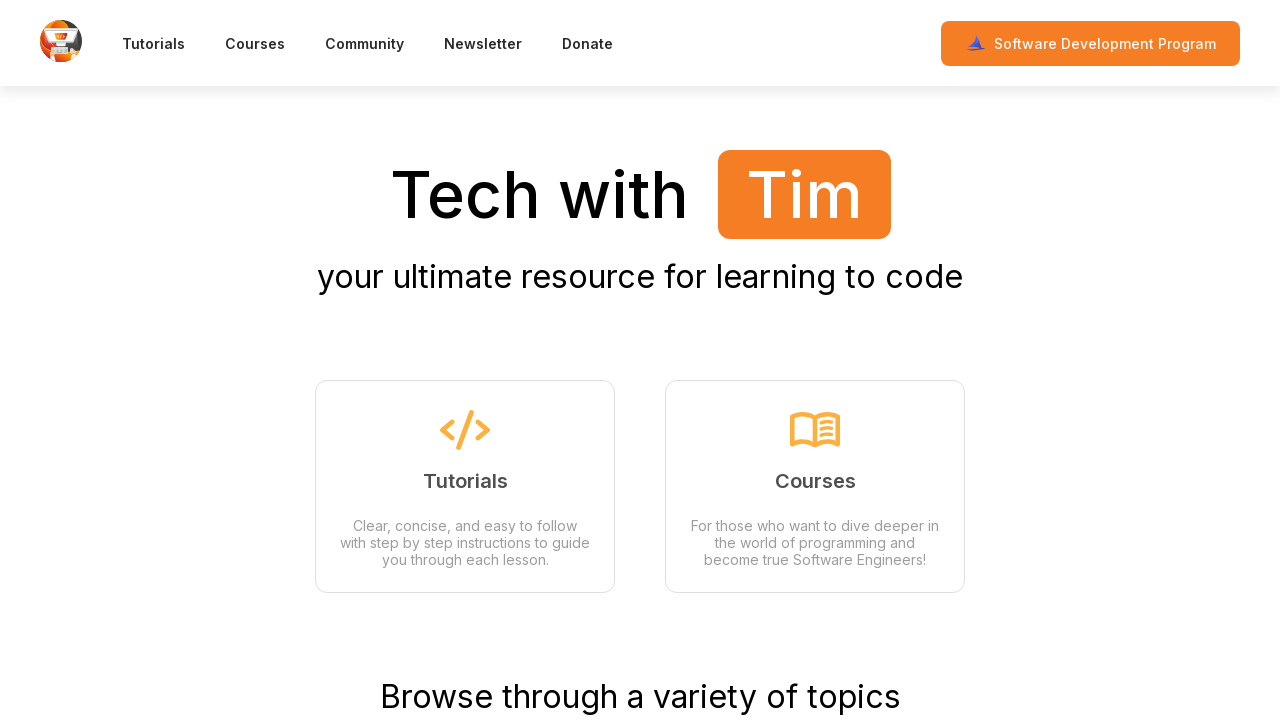

Waited for page to reach domcontentloaded state
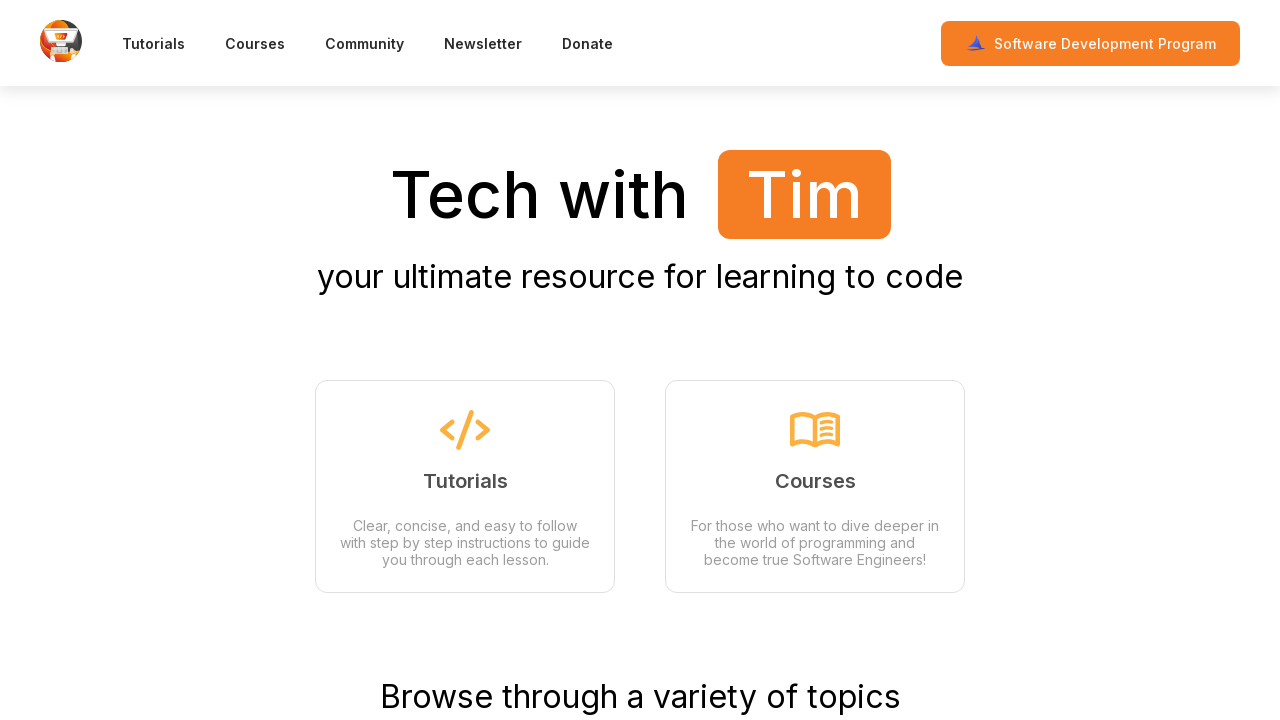

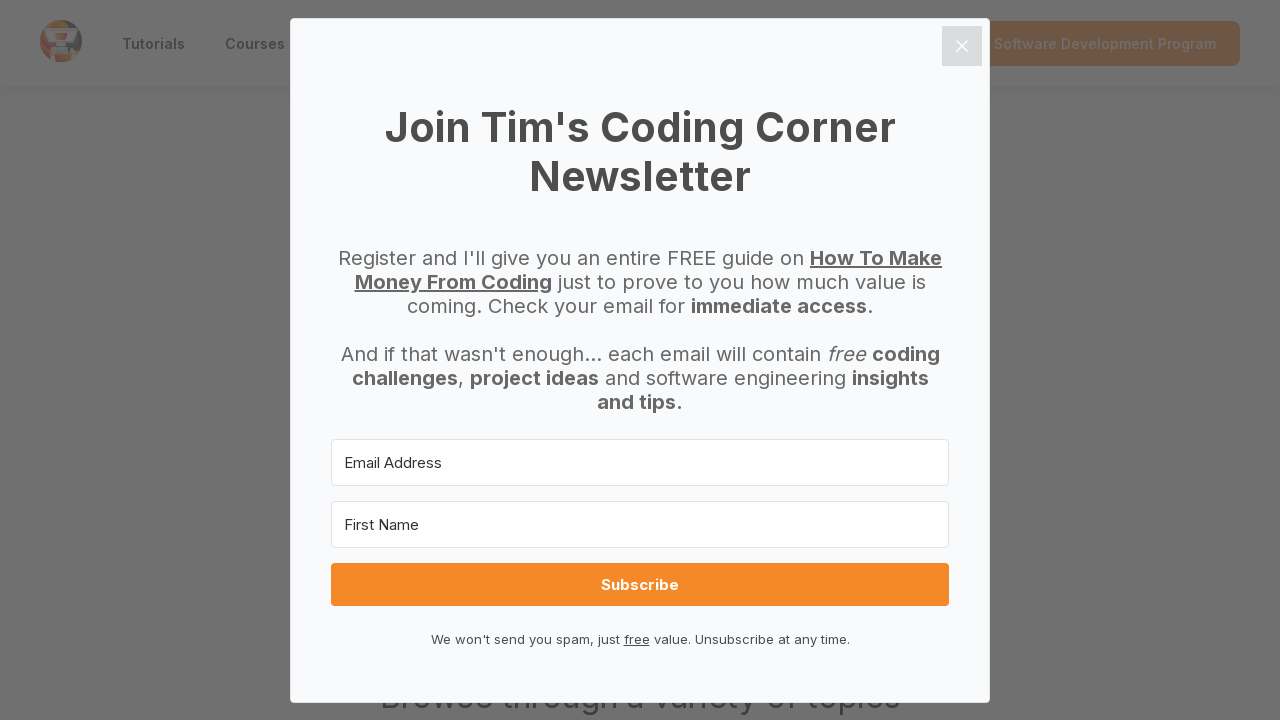